Tests the search functionality by searching for "java" and verifying redirection to search results

Starting URL: https://news.ycombinator.com/

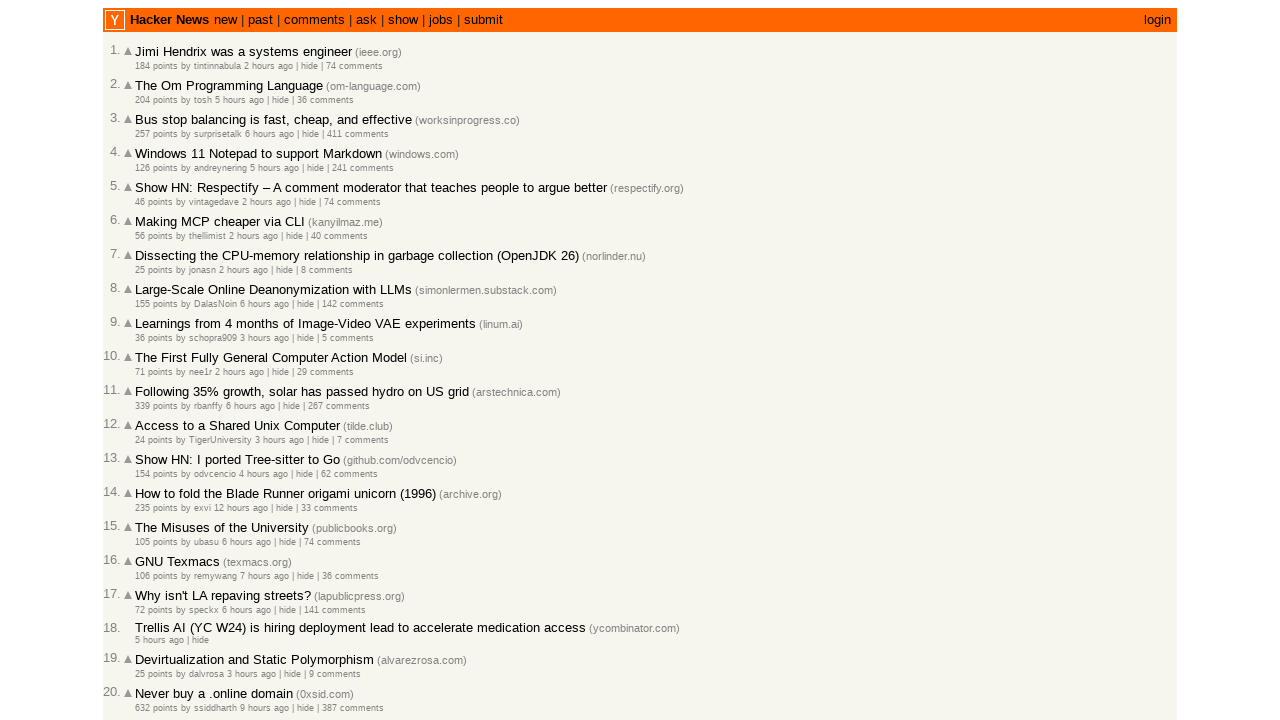

Filled search box with 'java' on input[name='q']
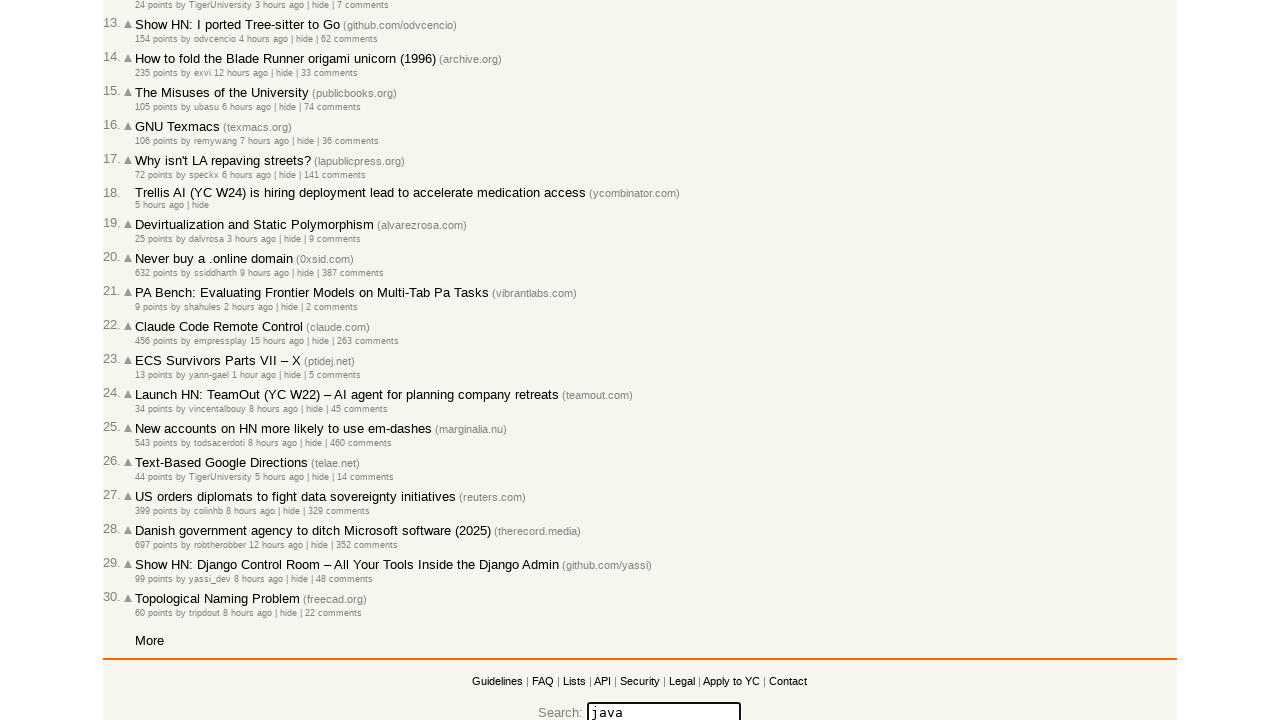

Pressed Enter to submit search on input[name='q']
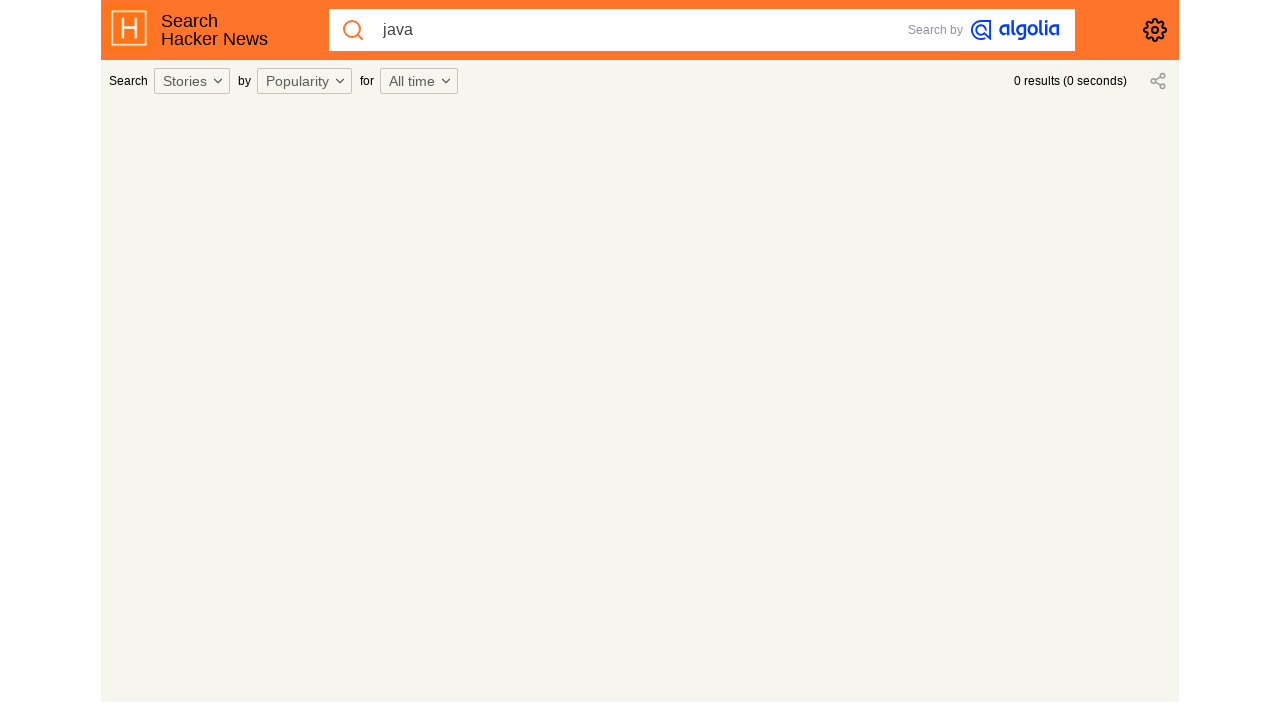

Verified redirection to search results page for 'java'
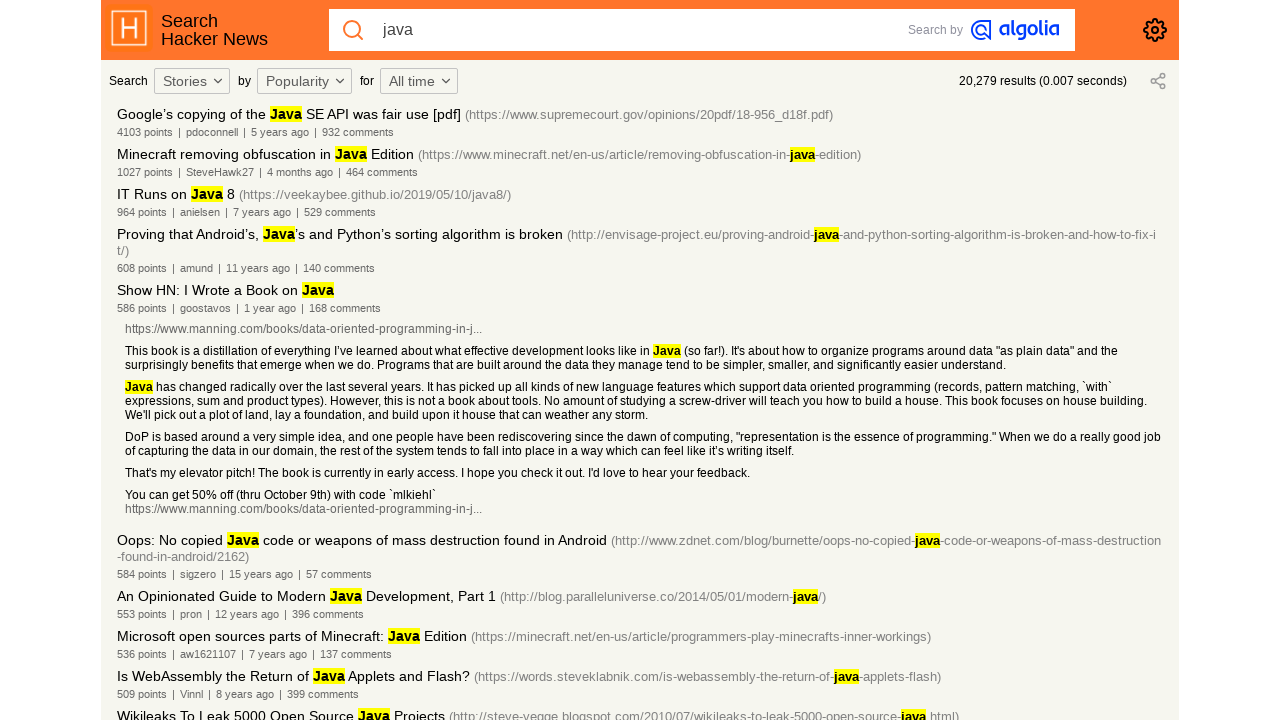

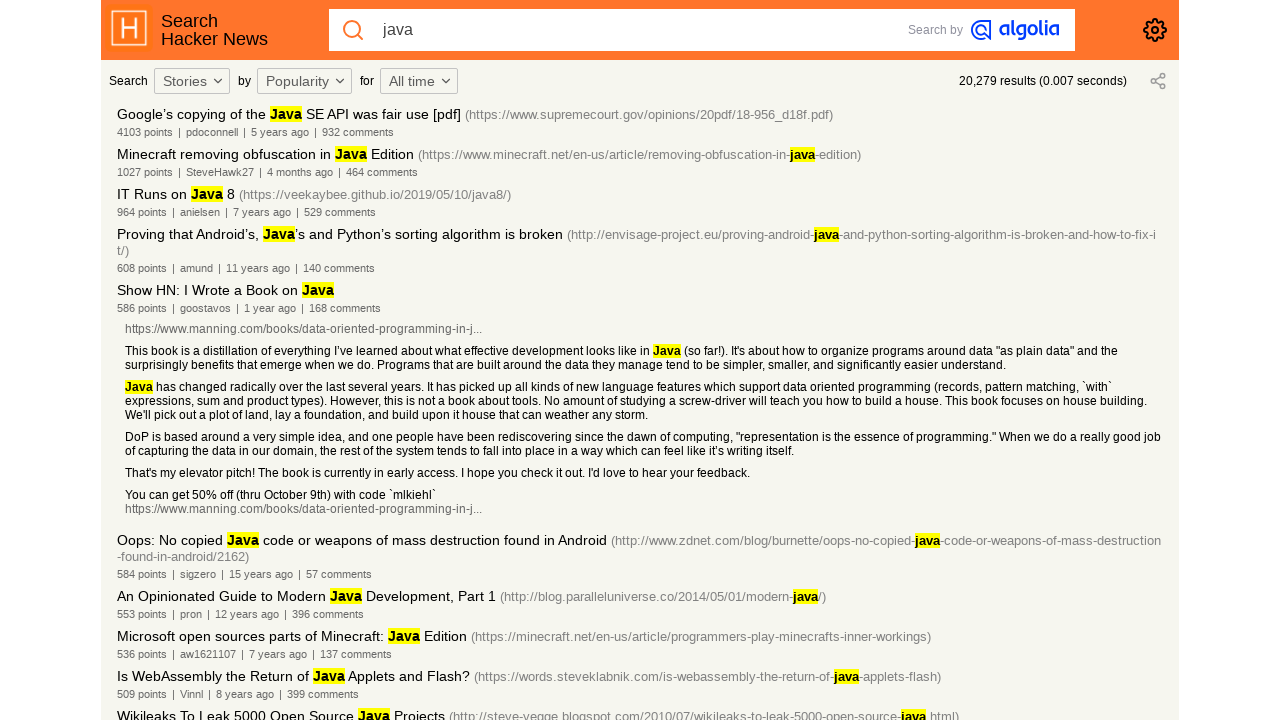